Tests explicit waits by waiting for a timed alert button to appear and handling the alert

Starting URL: https://demoqa.com/alerts

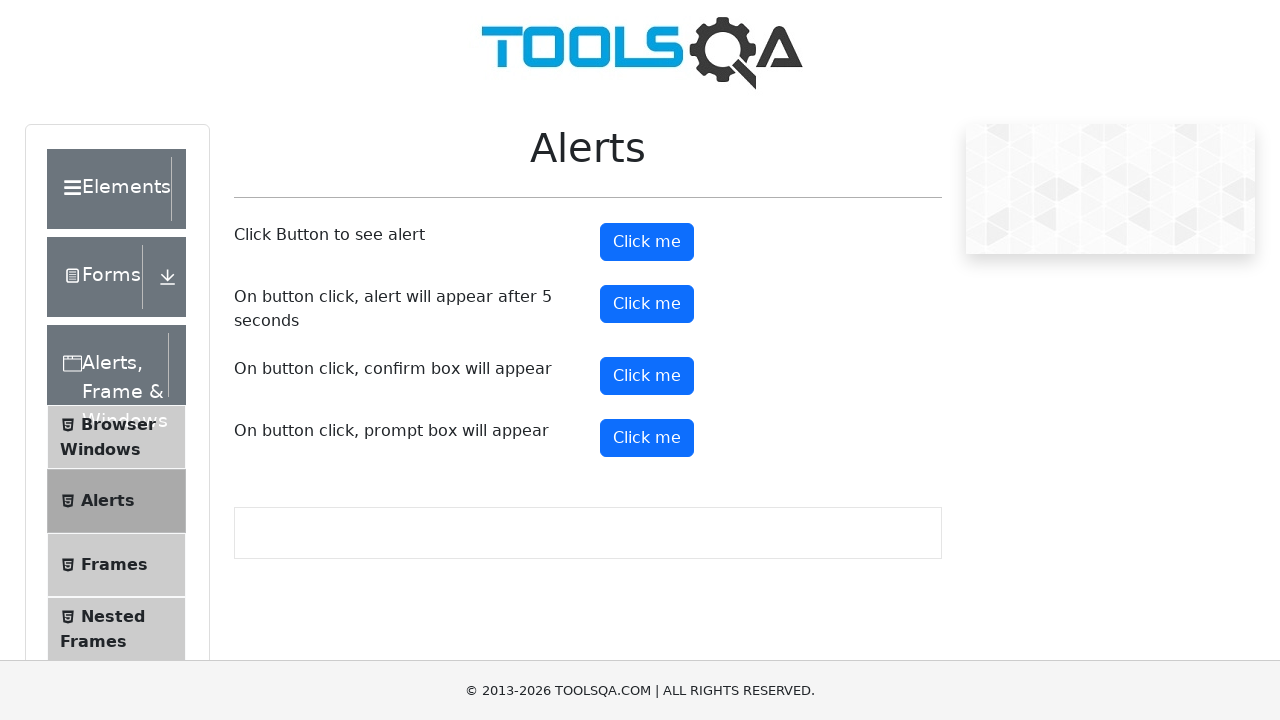

Set up dialog handler to automatically accept alerts
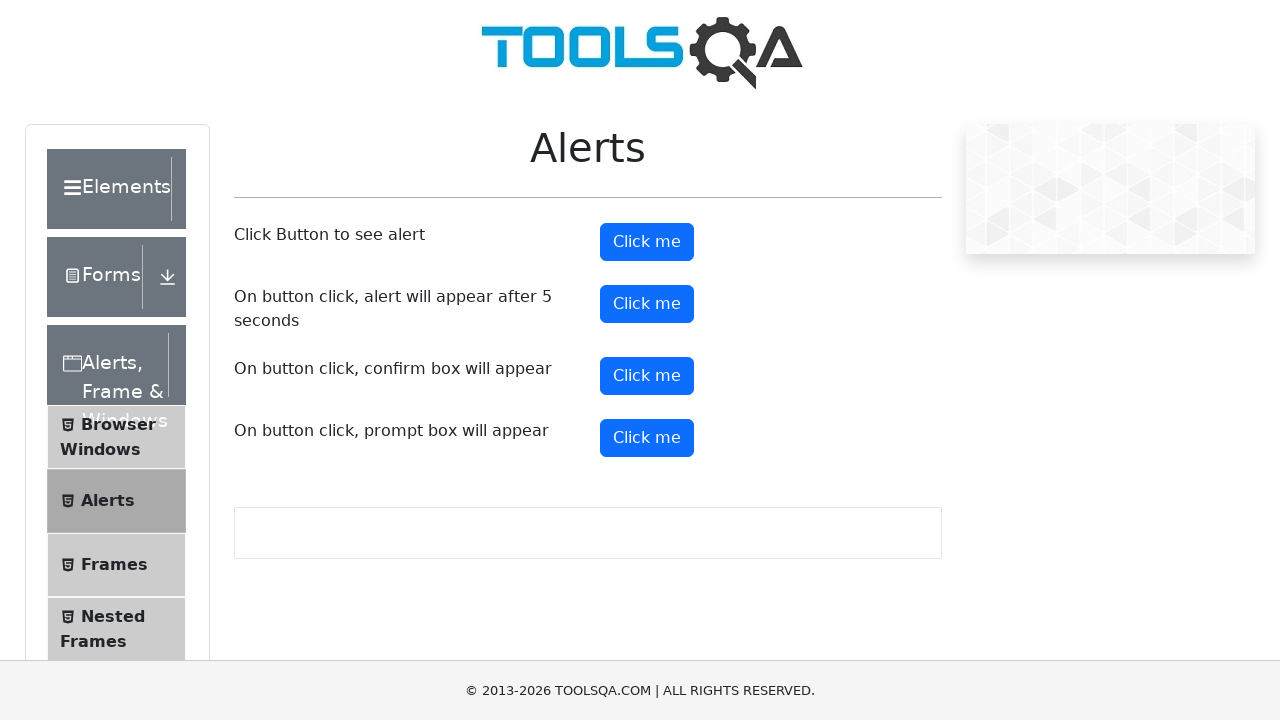

Waited for timer alert button to become visible
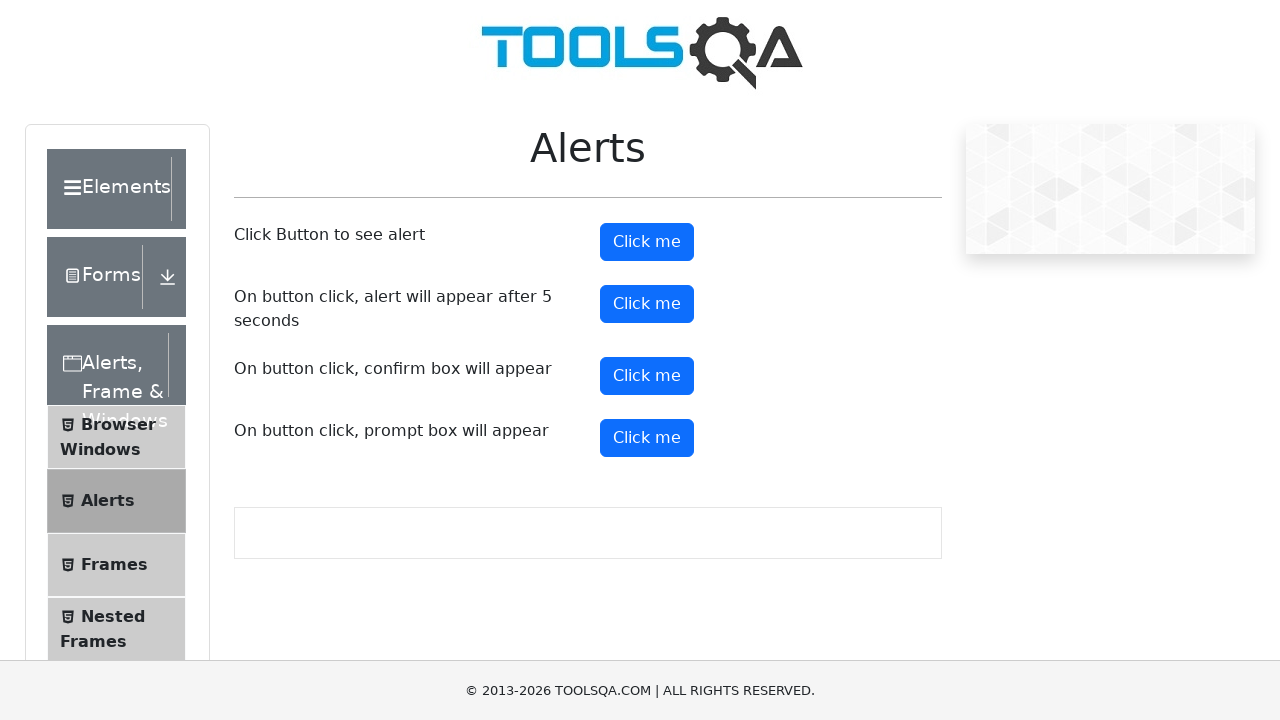

Clicked the timer alert button at (647, 304) on #timerAlertButton
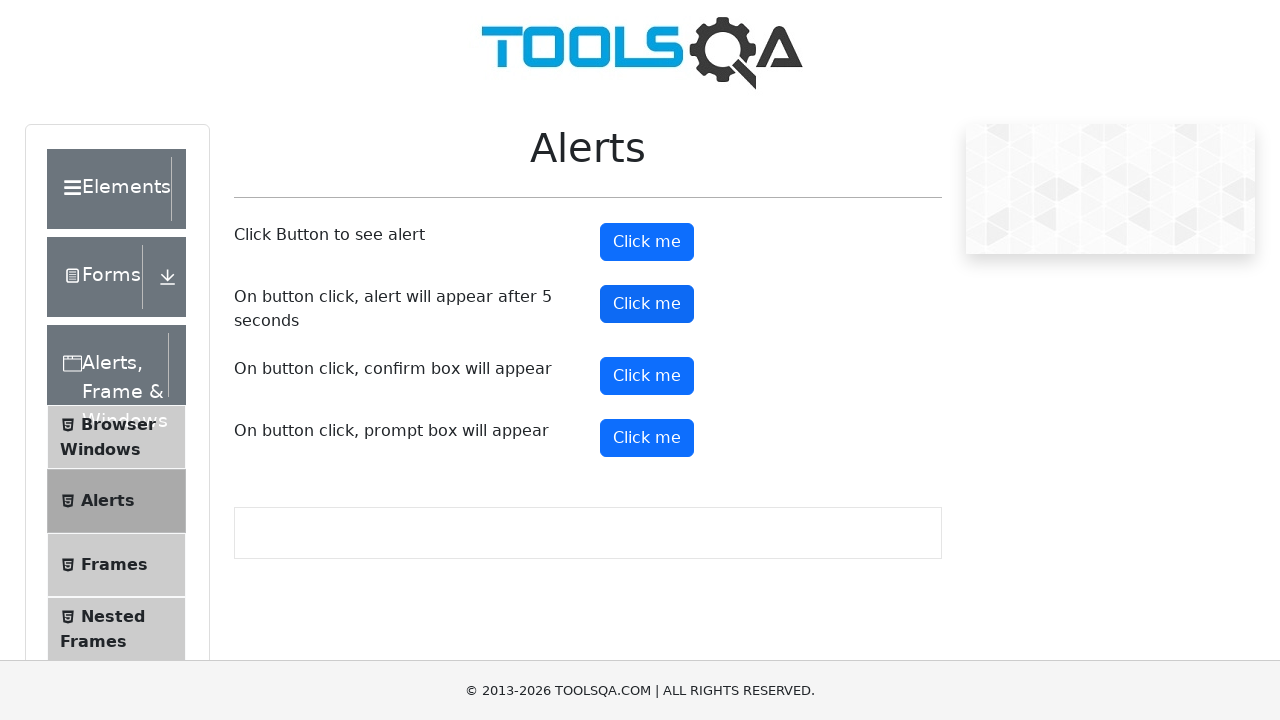

Waited for timed alert to appear and be handled
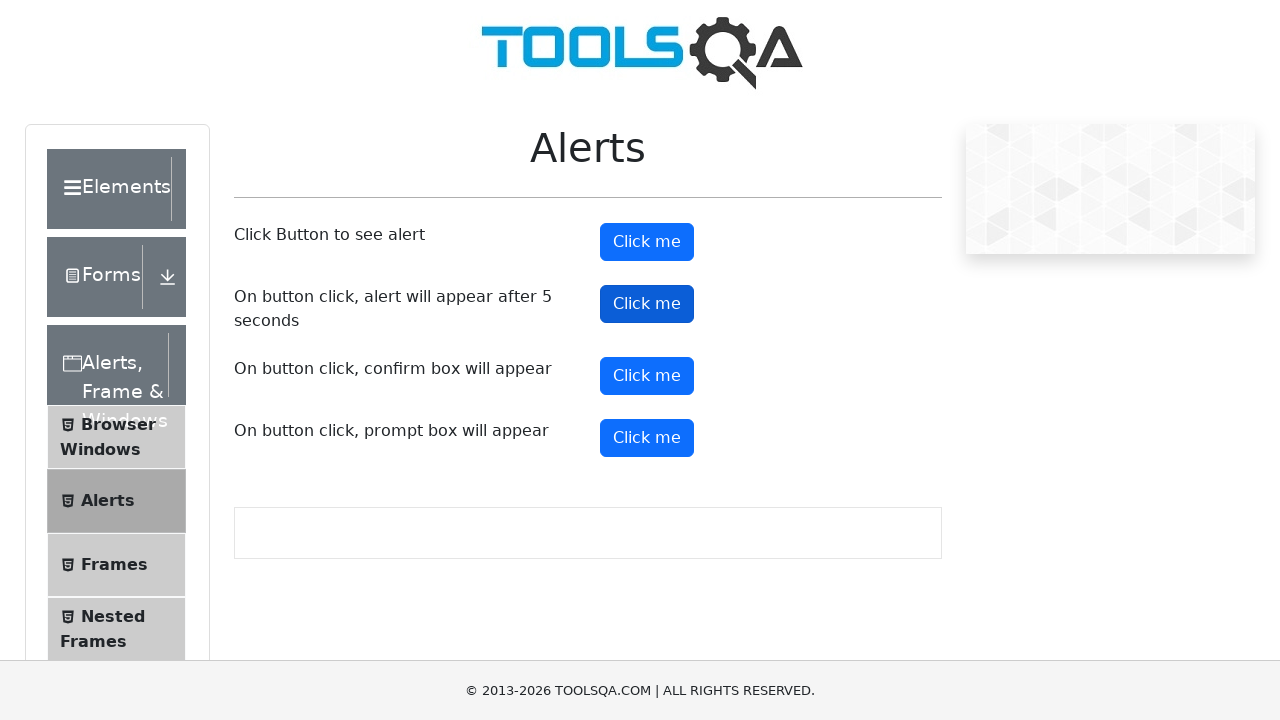

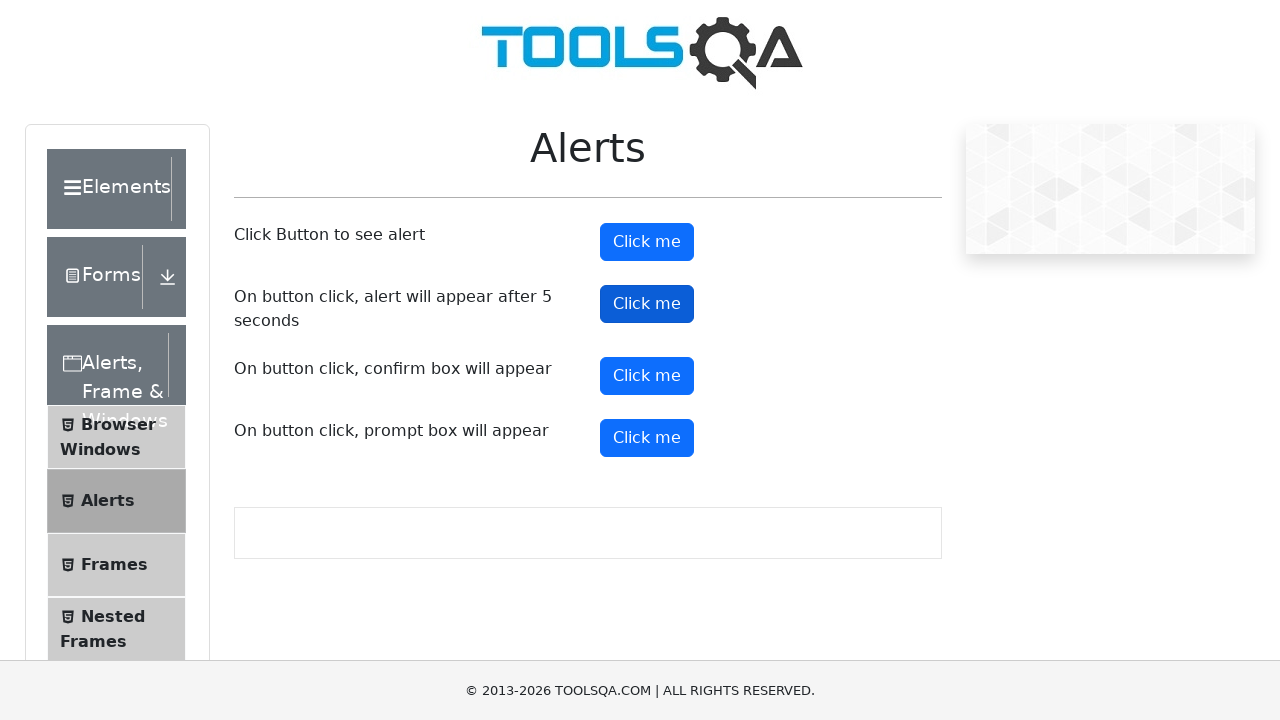